Tests alert handling by triggering a confirm dialog and dismissing it

Starting URL: https://demoqa.com/alerts

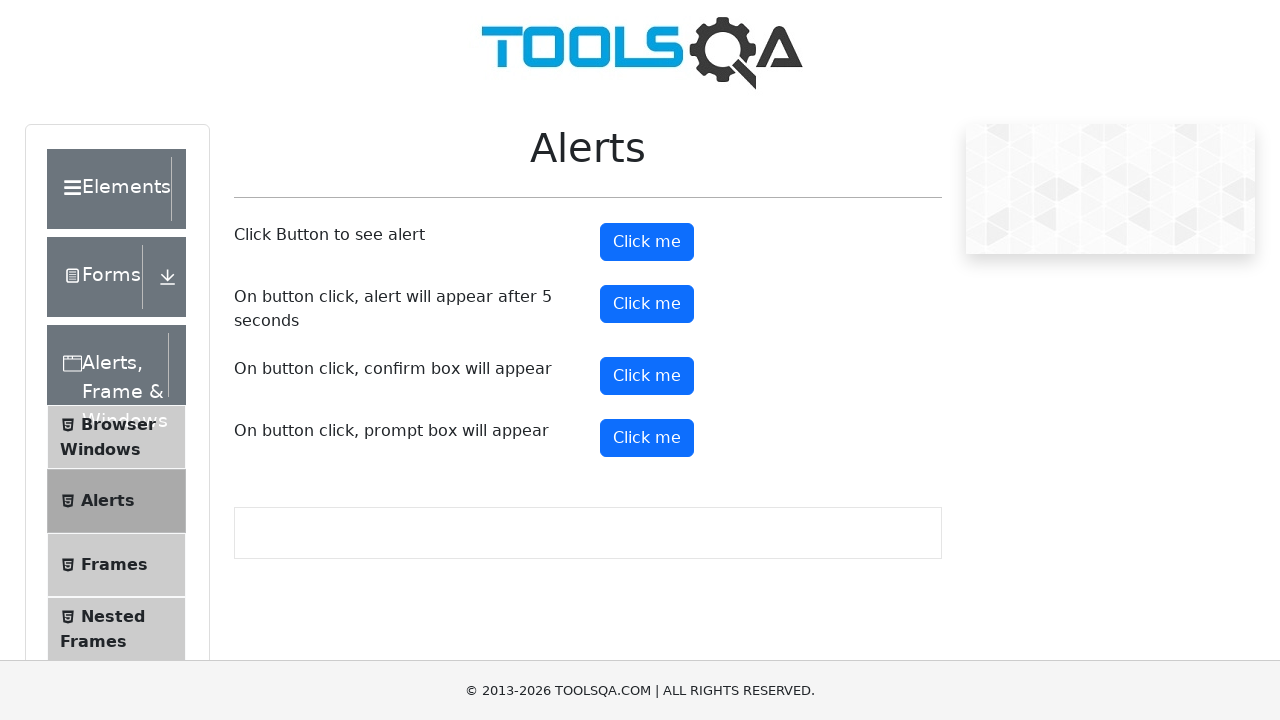

Set up dialog handler to dismiss any dialogs
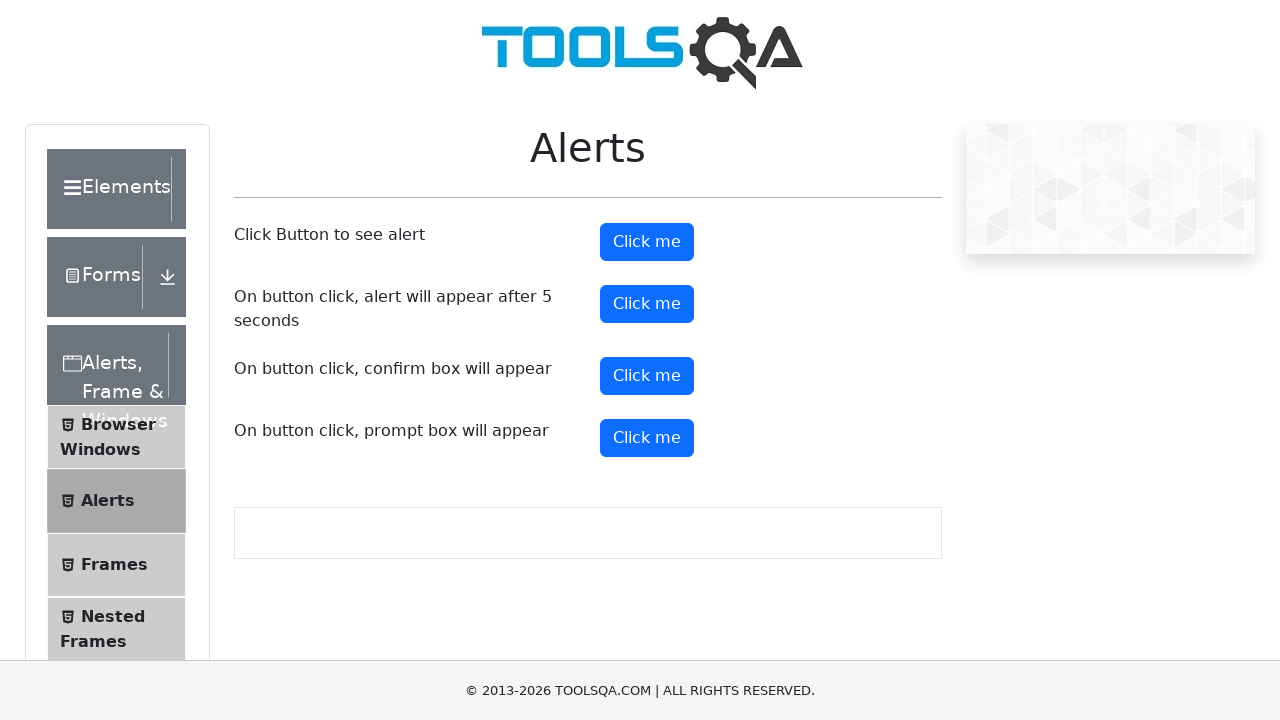

Clicked confirm button to trigger alert dialog at (647, 376) on #confirmButton
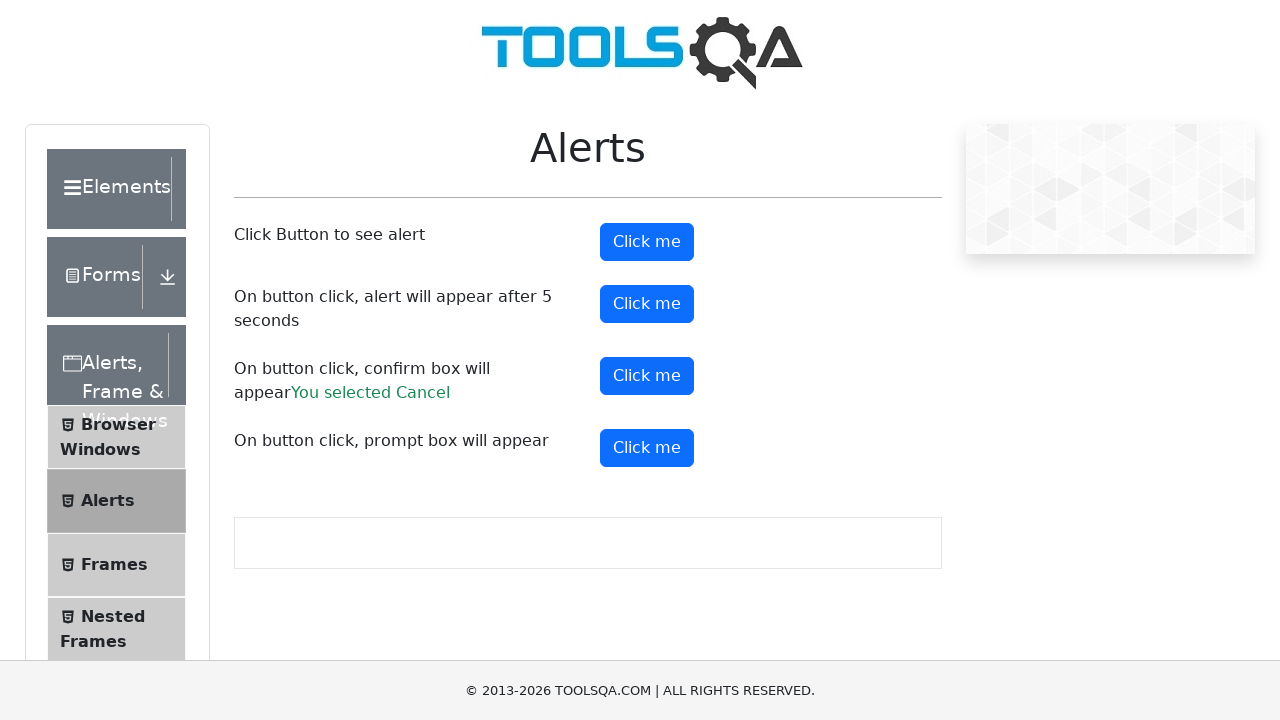

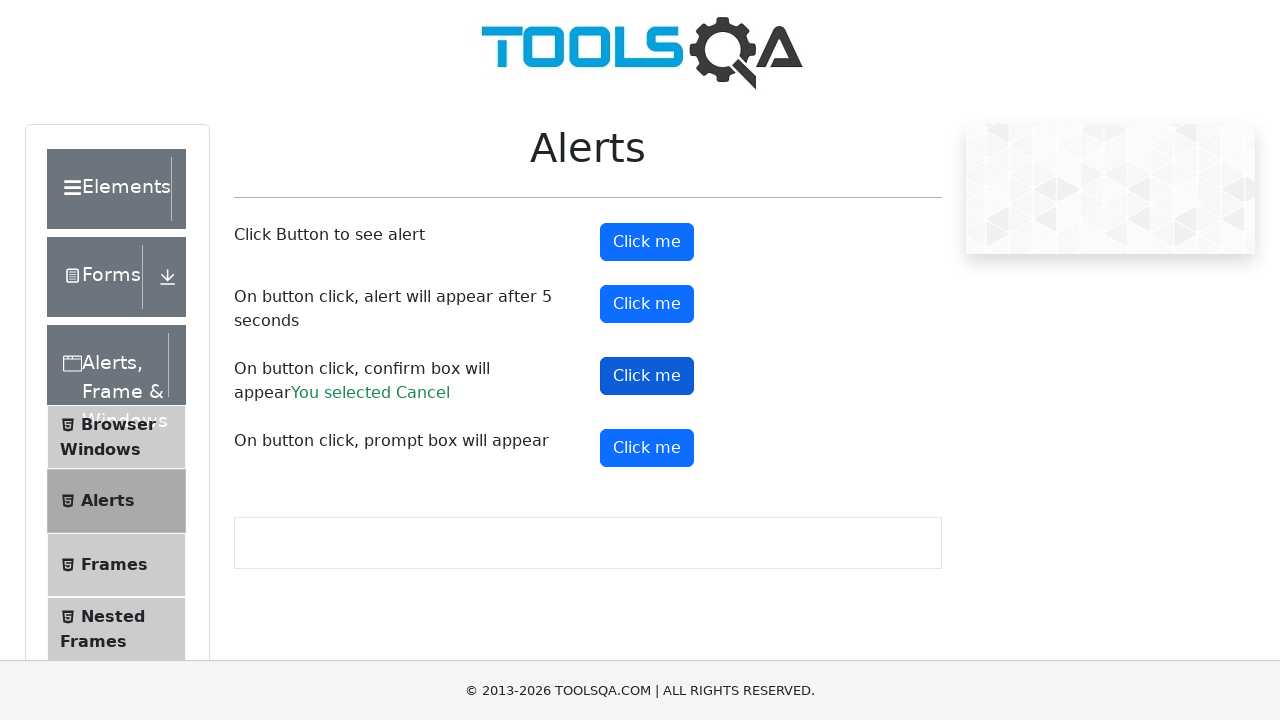